Retrieves and verifies the current URL of the OrangeHRM login page

Starting URL: https://opensource-demo.orangehrmlive.com/web/index.php/auth/login

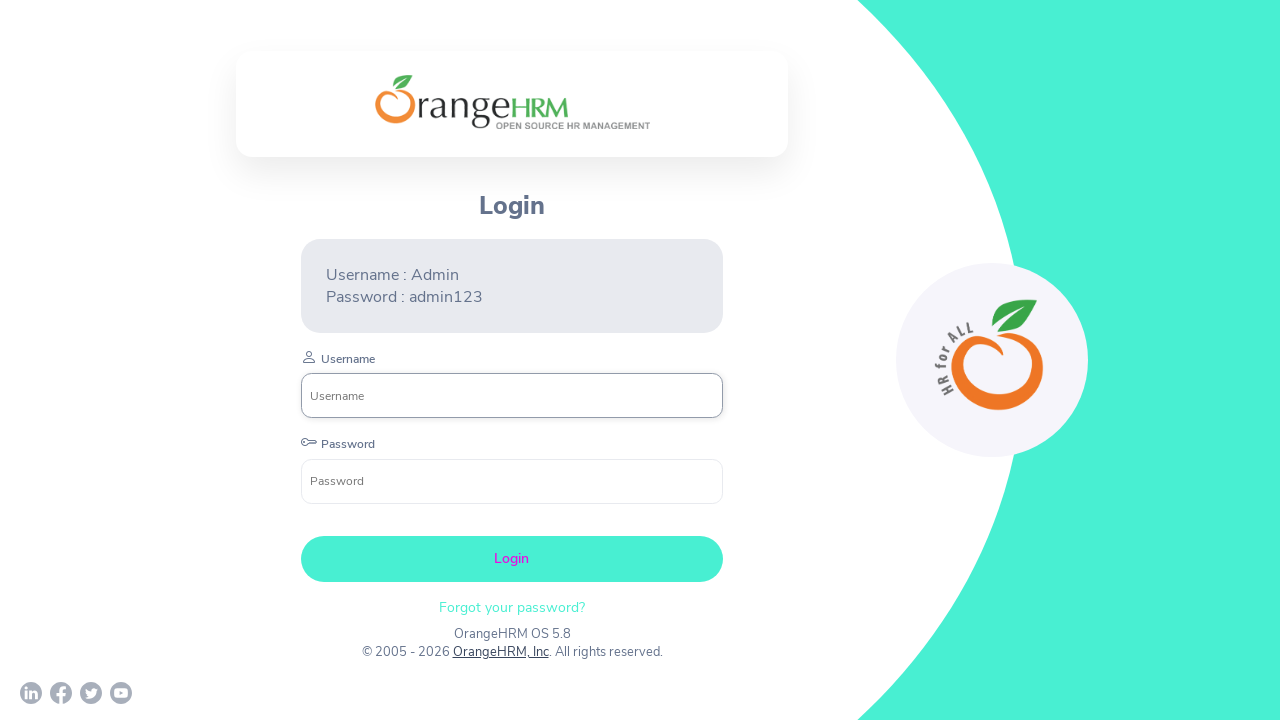

Retrieved current URL of OrangeHRM login page
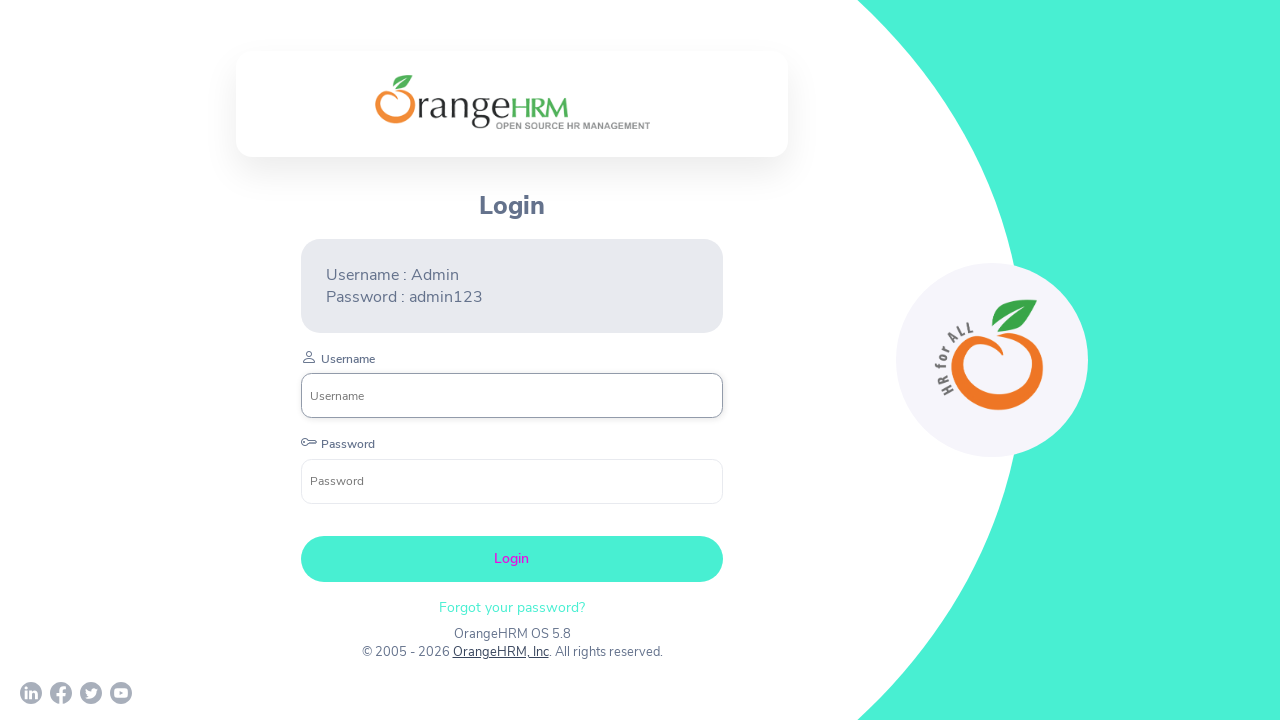

Printed current URL to console
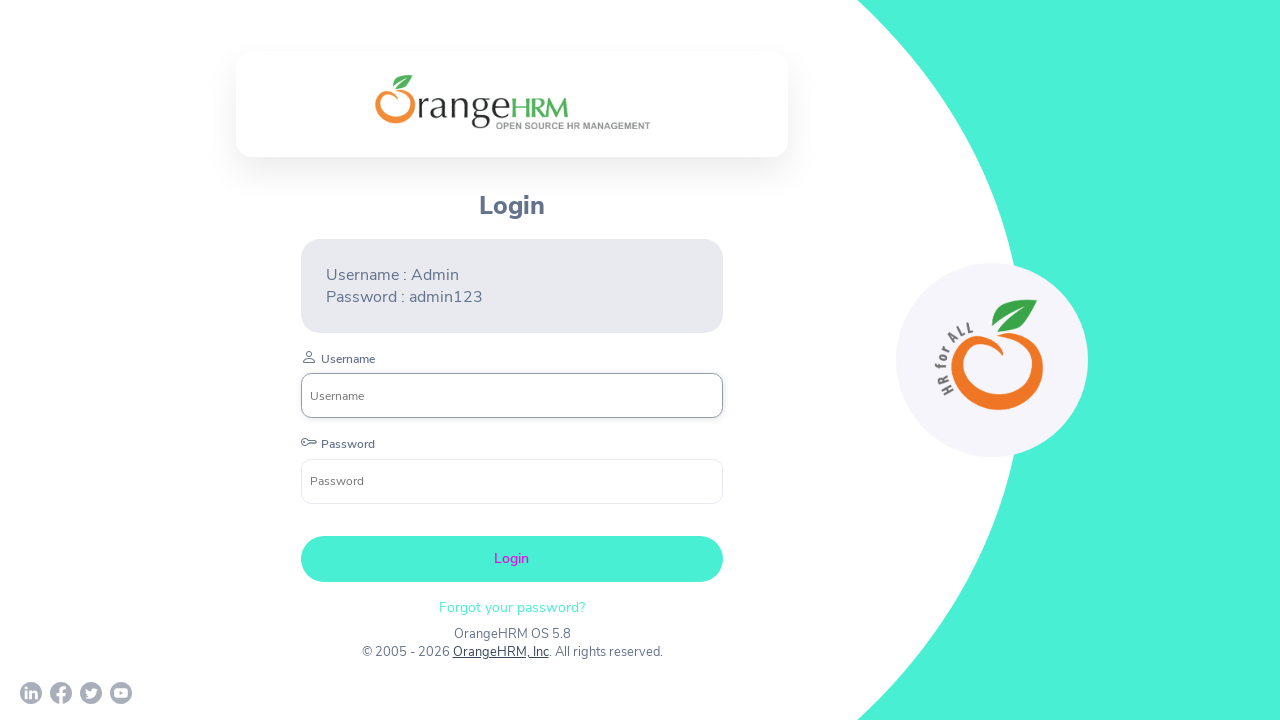

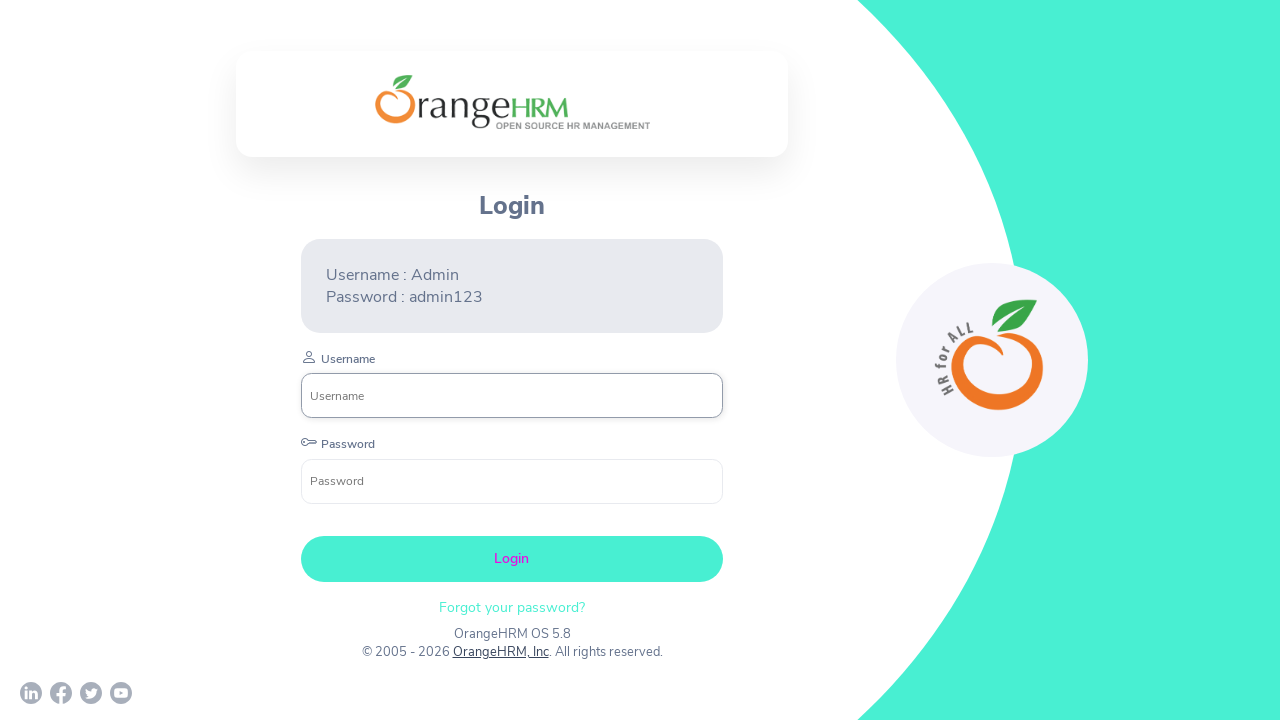